Tests clicking the Random button and verifies the page navigates away from the search page.

Starting URL: https://neuronpedia.org/search

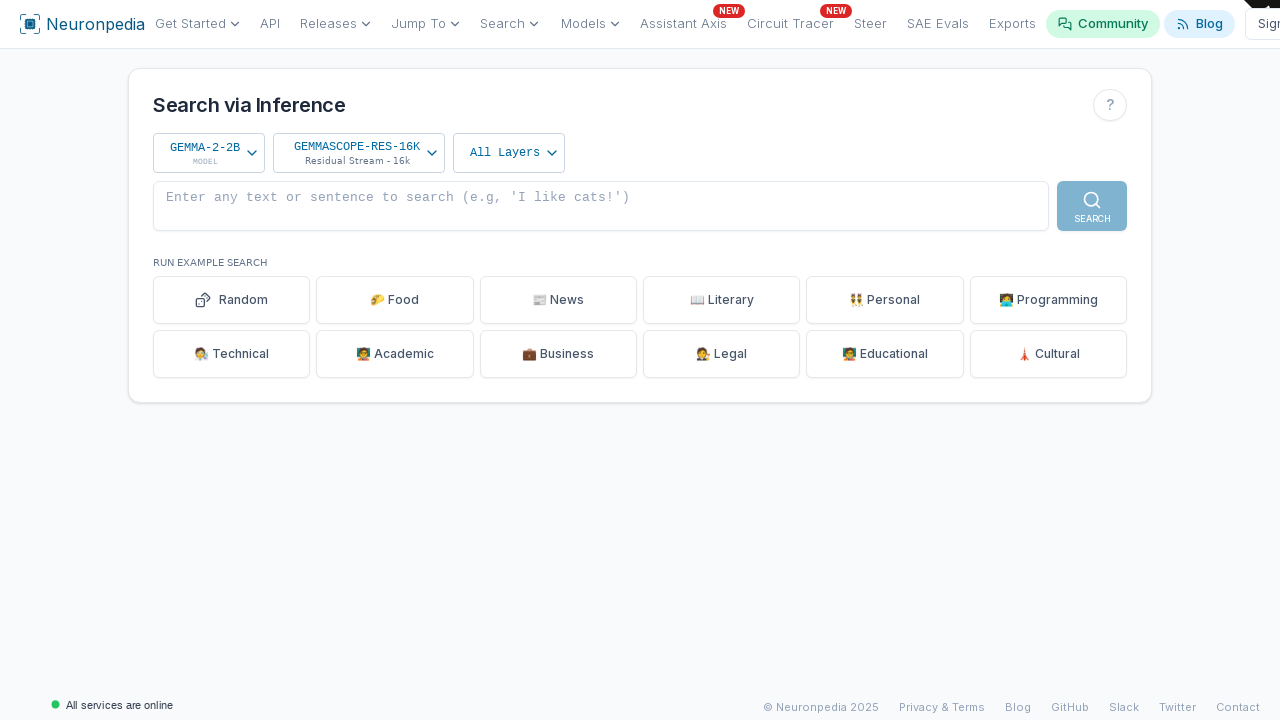

Clicked the Random button at (232, 300) on internal:text="Random"i
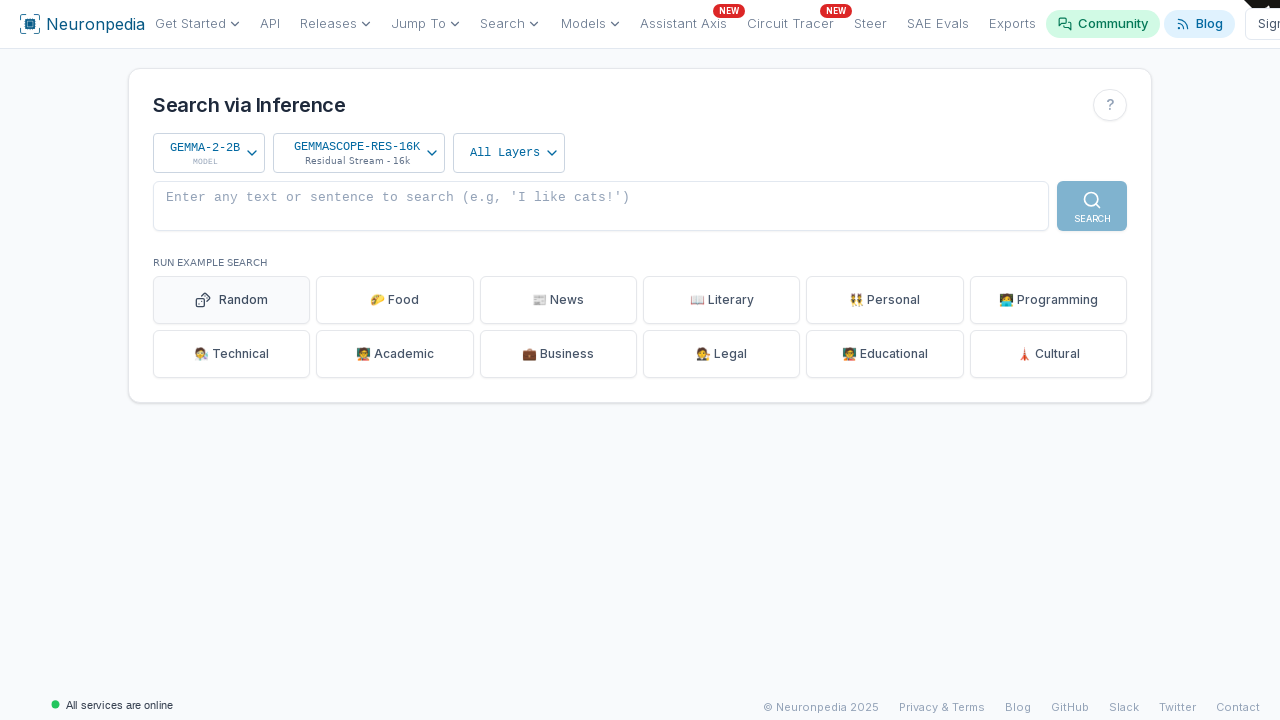

Waited for page navigation to complete
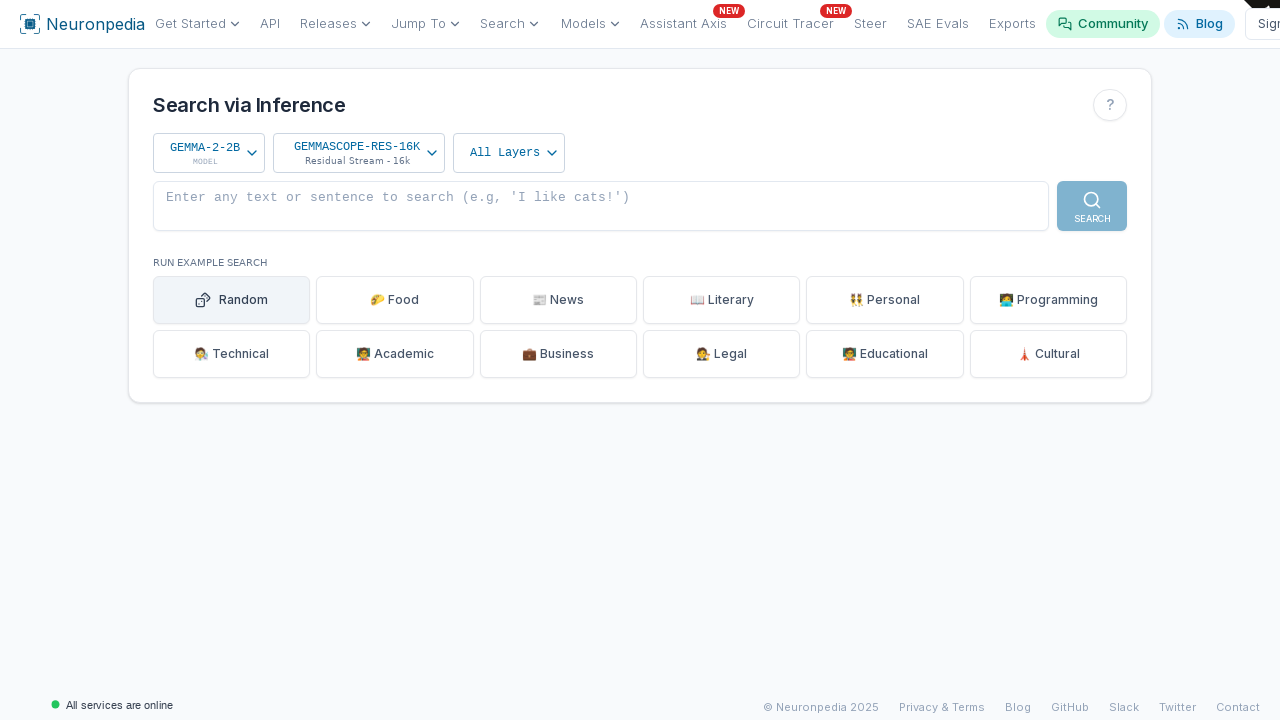

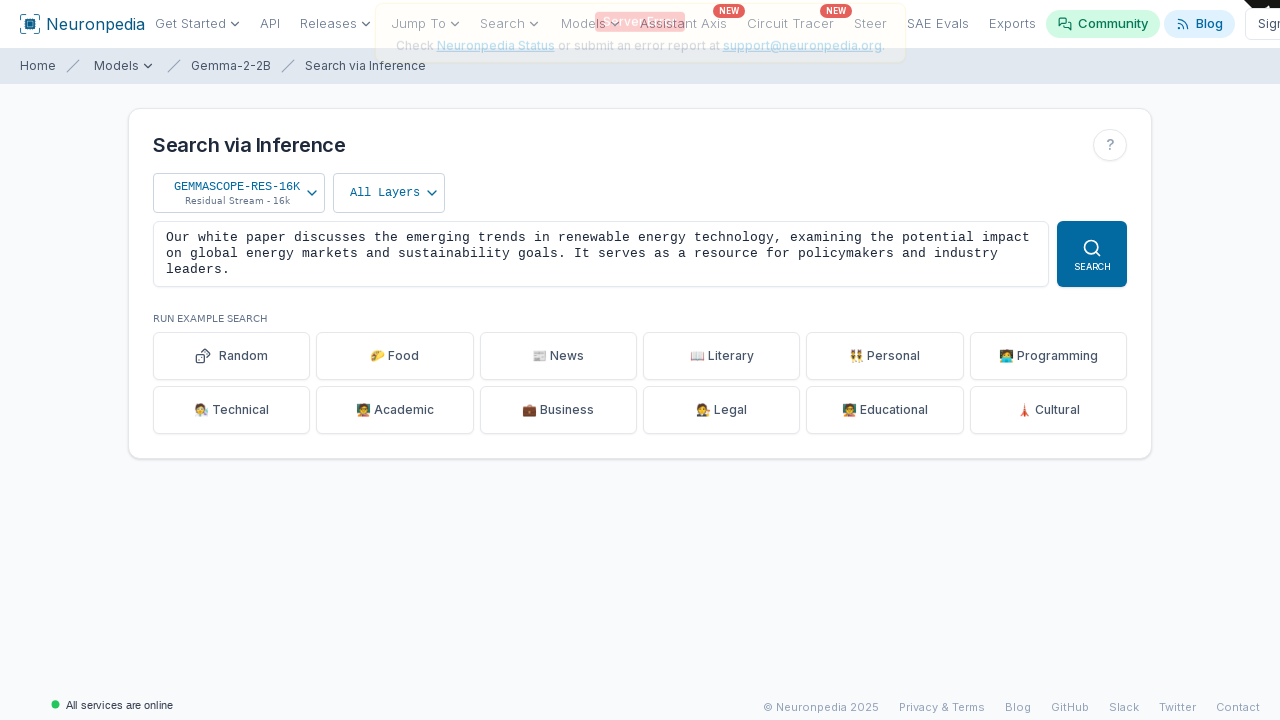